Navigates to the home page, opens the hamburger menu, and clicks on the sign-in link

Starting URL: https://anupdamoda.github.io/AceOnlineShoePortal/index.html#

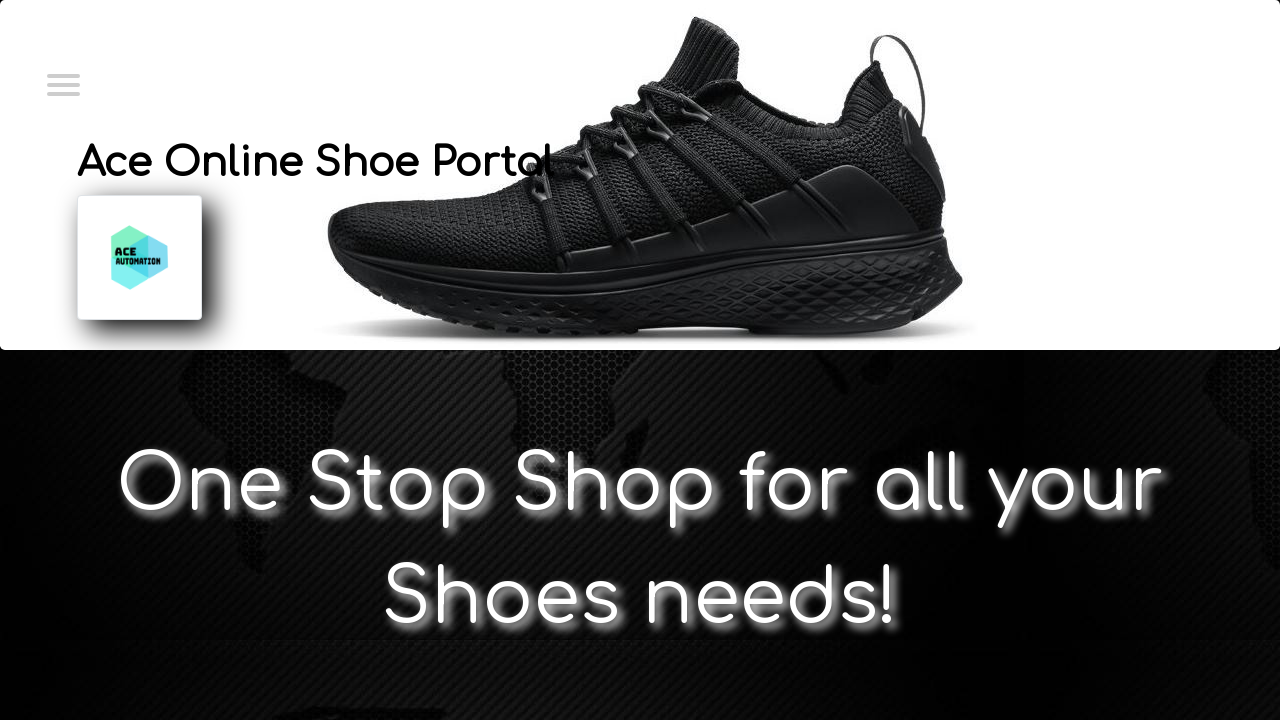

Navigated to home page
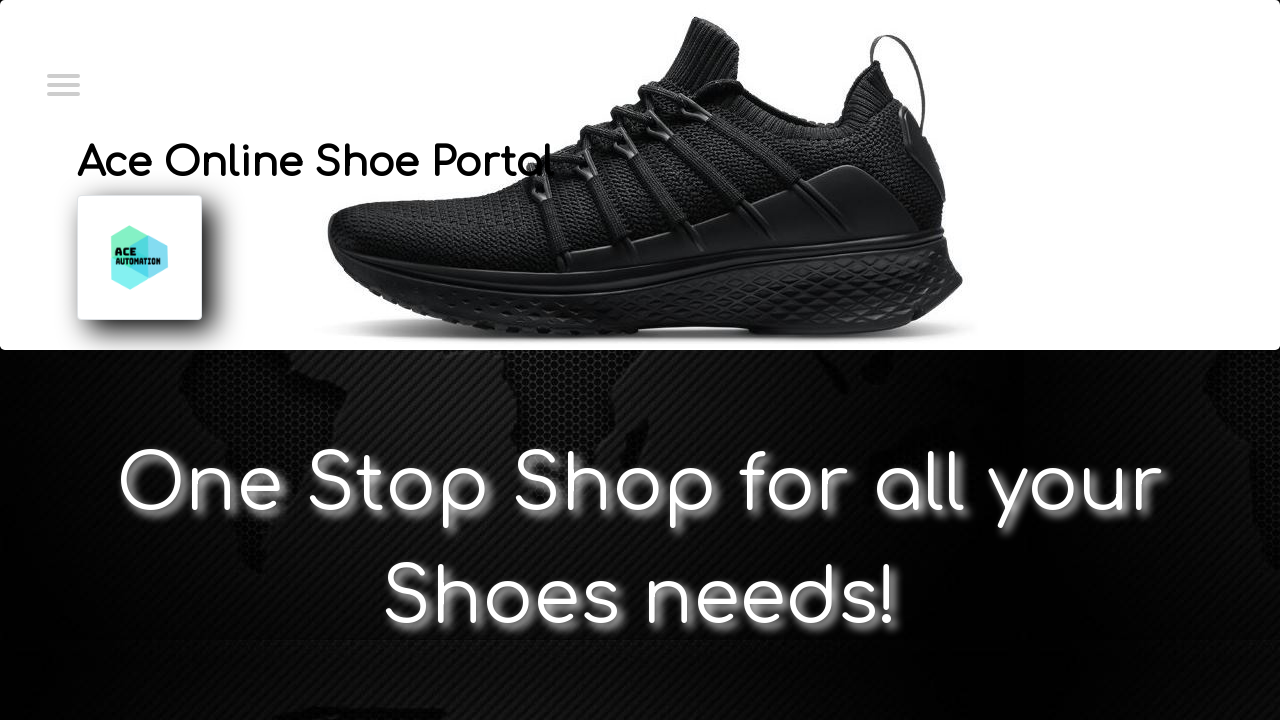

Clicked hamburger menu to open navigation at (62, 83) on //*[@id="menuToggle"]/input
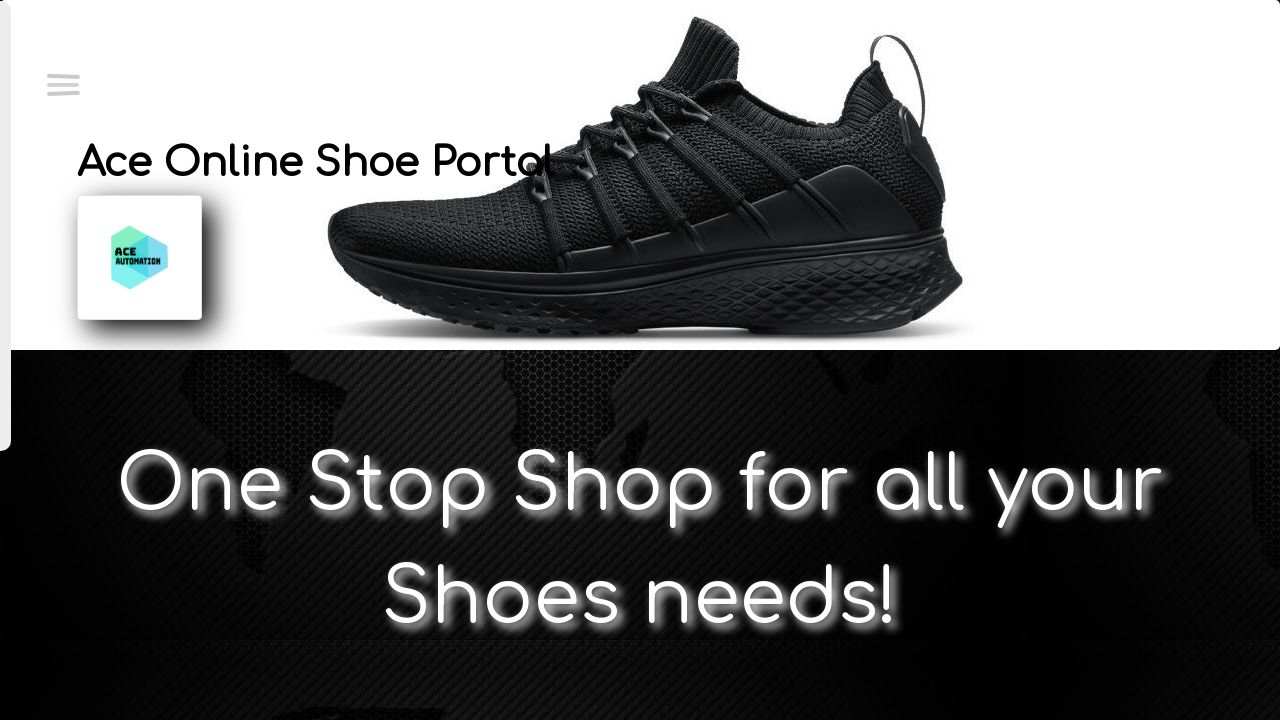

Waited for menu animation to complete
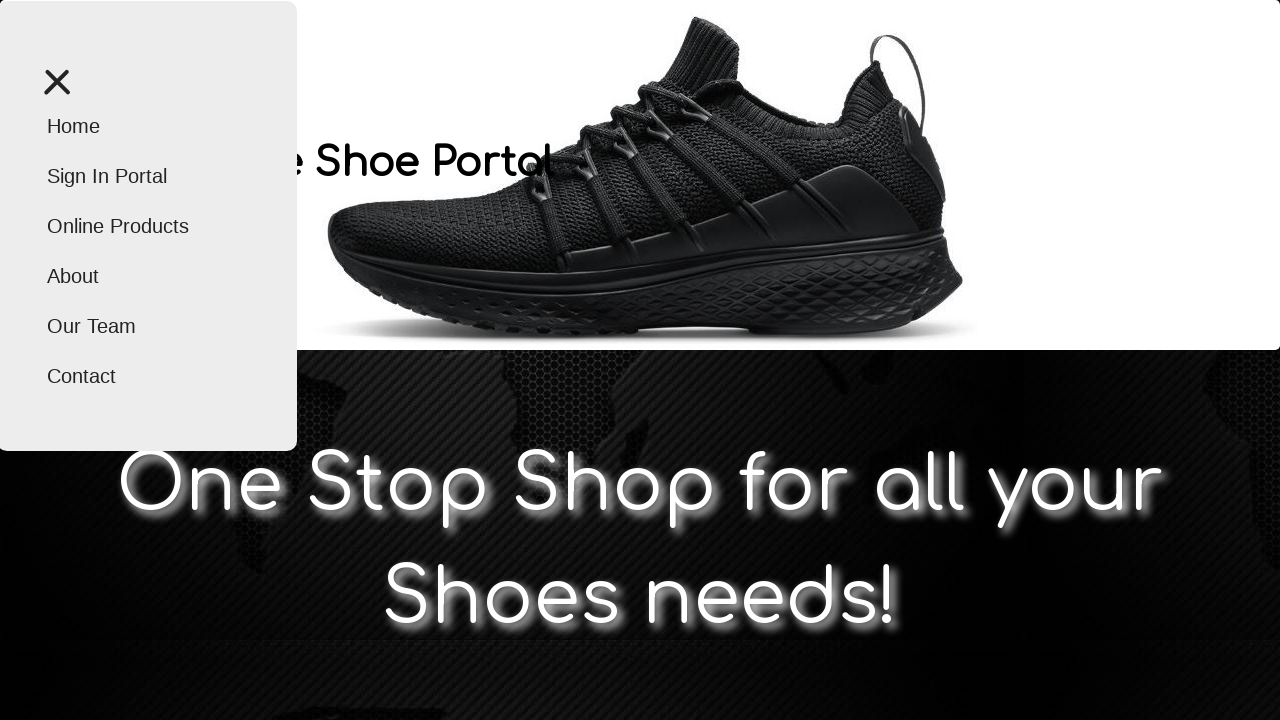

Clicked sign-in link in the menu at (147, 176) on //*[@id="menu"]/a[2]/li
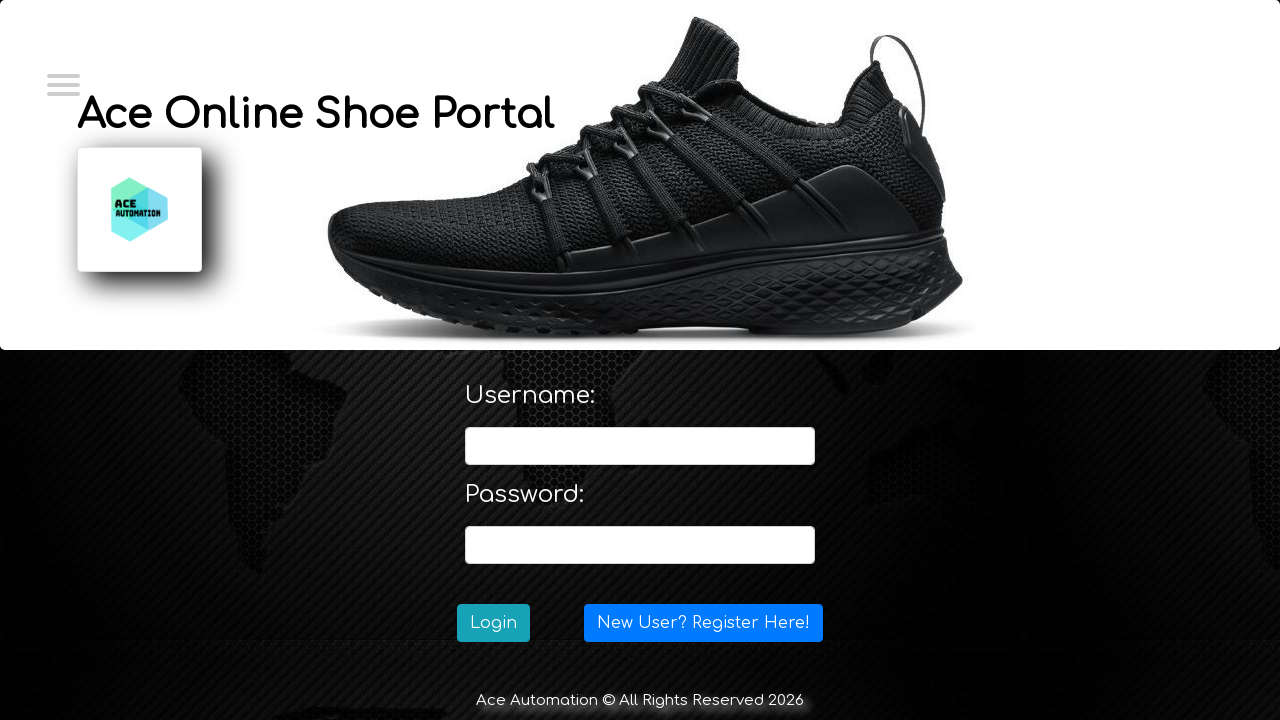

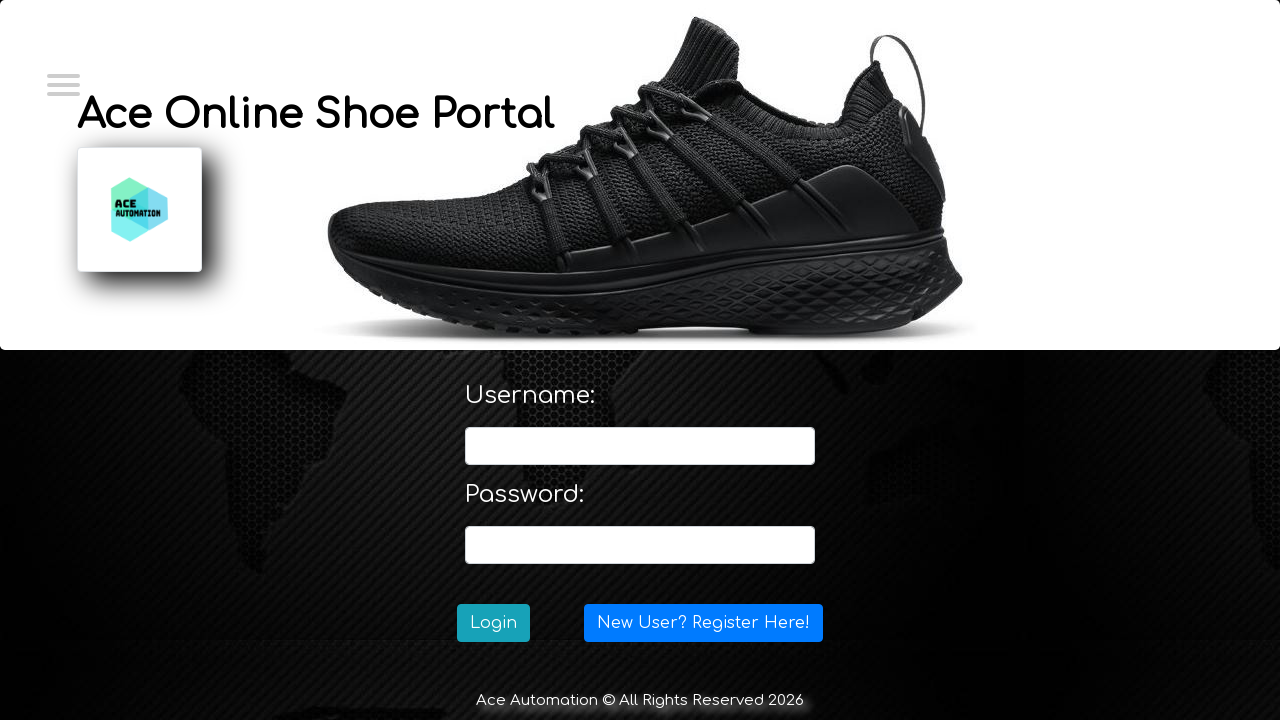